Tests drag and drop functionality by dragging an element from source to target on the jQuery UI droppable demo page and verifying the drop was successful

Starting URL: http://jqueryui.com/resources/demos/droppable/default.html

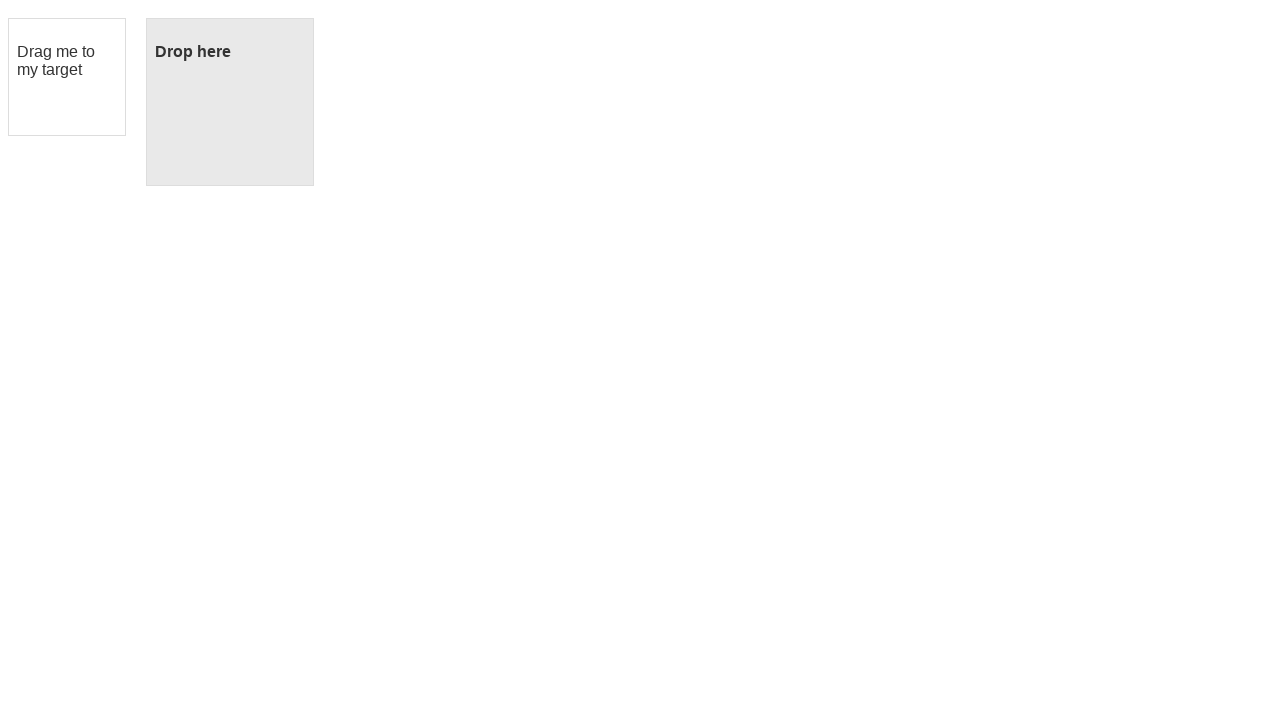

Waited for draggable element to be present
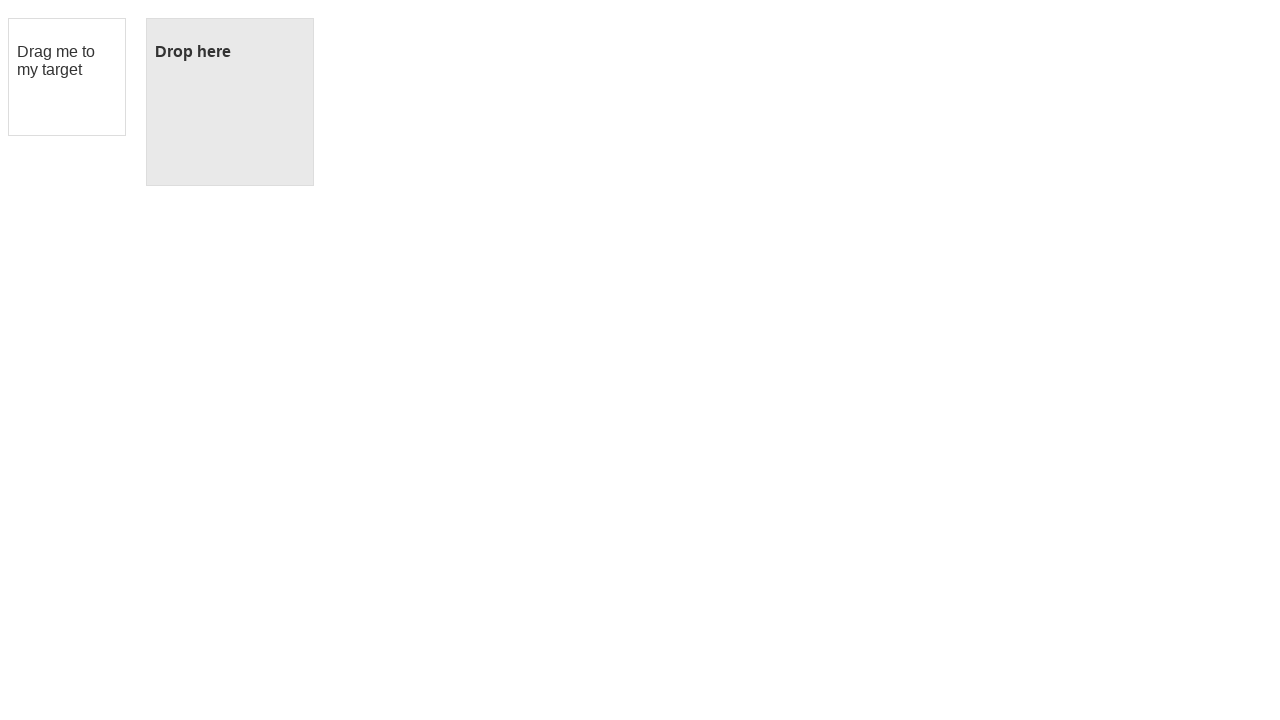

Dragged element from source to target at (230, 102)
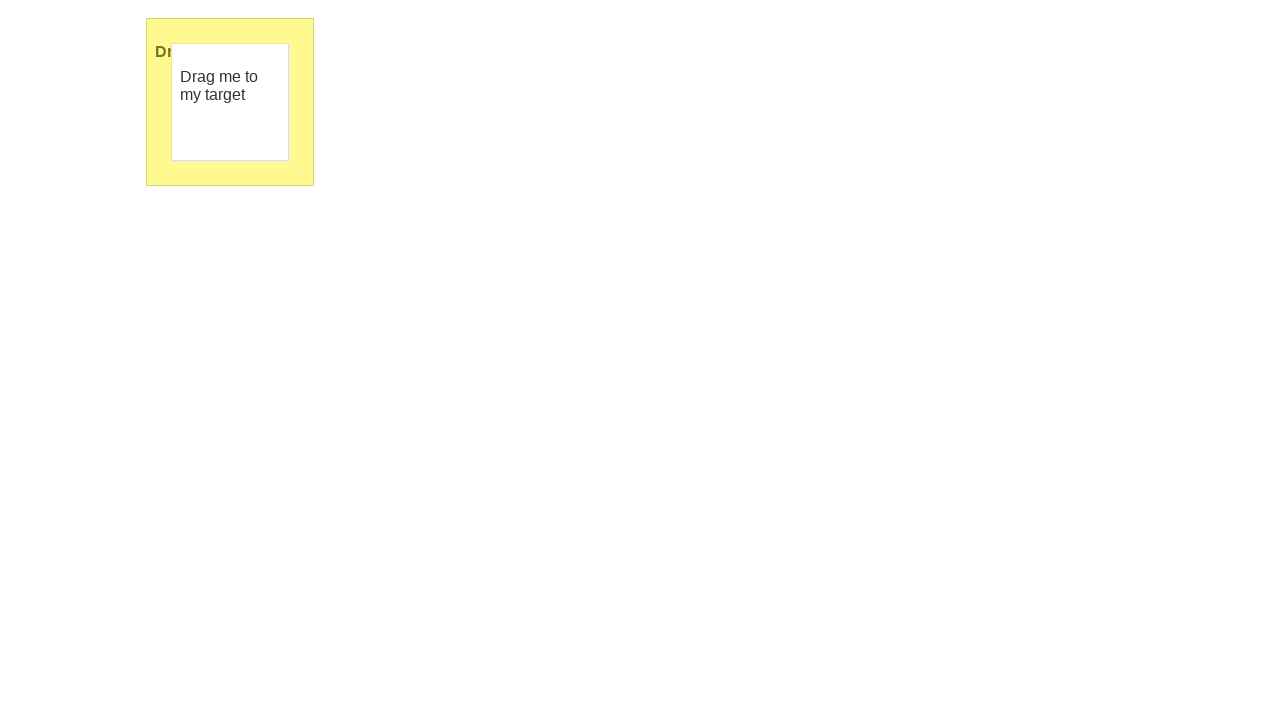

Verified drop was successful - target now shows 'Dropped' text
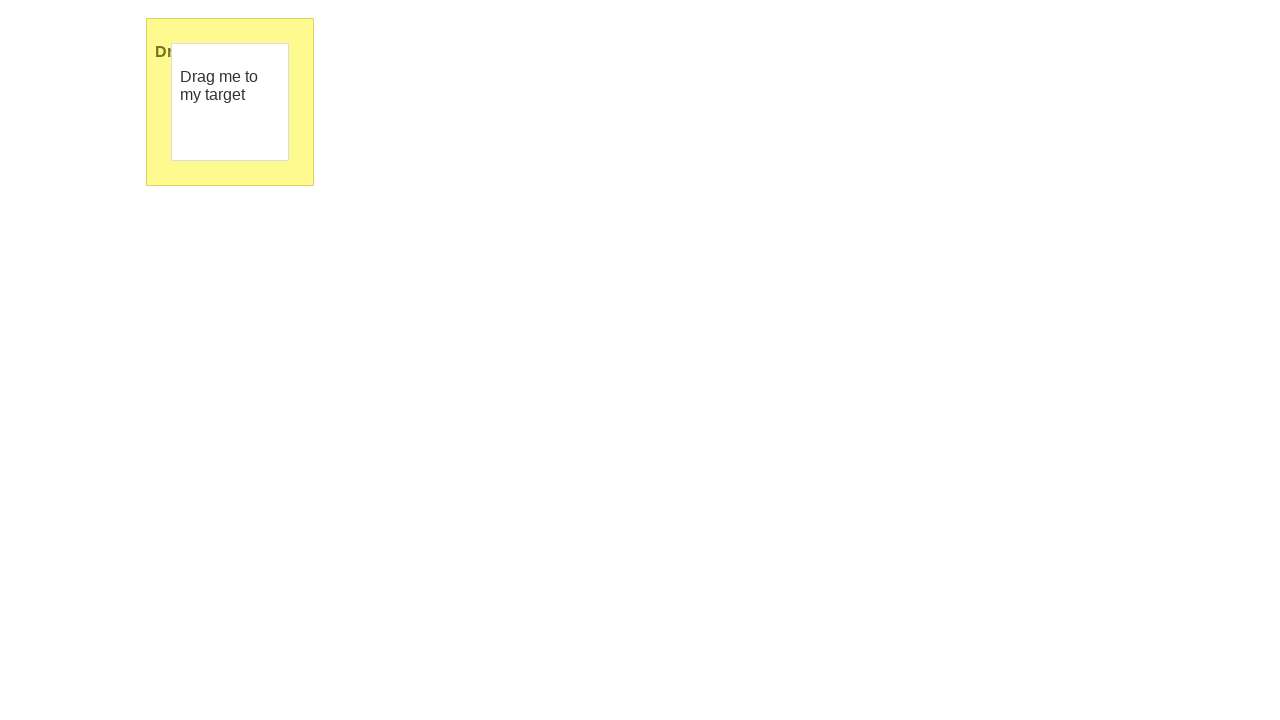

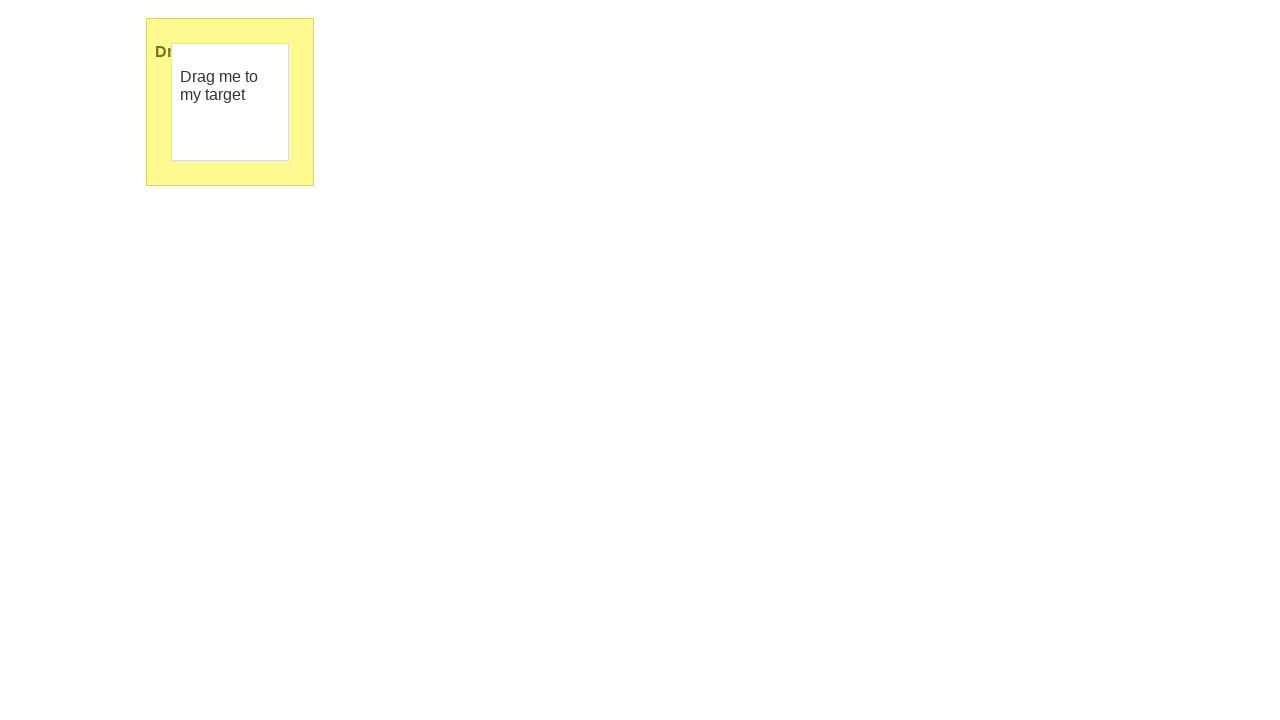